Tests that the "Clear completed" button is hidden when there are no completed items.

Starting URL: https://demo.playwright.dev/todomvc

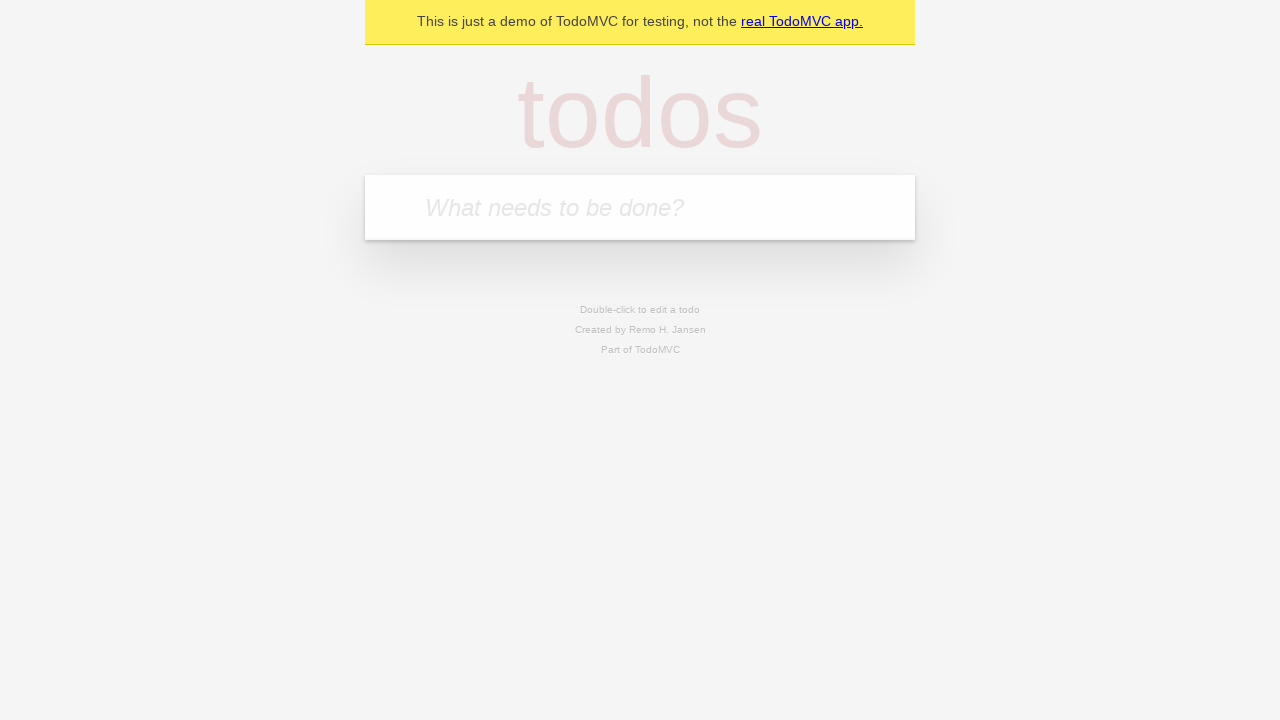

Located the 'What needs to be done?' input field
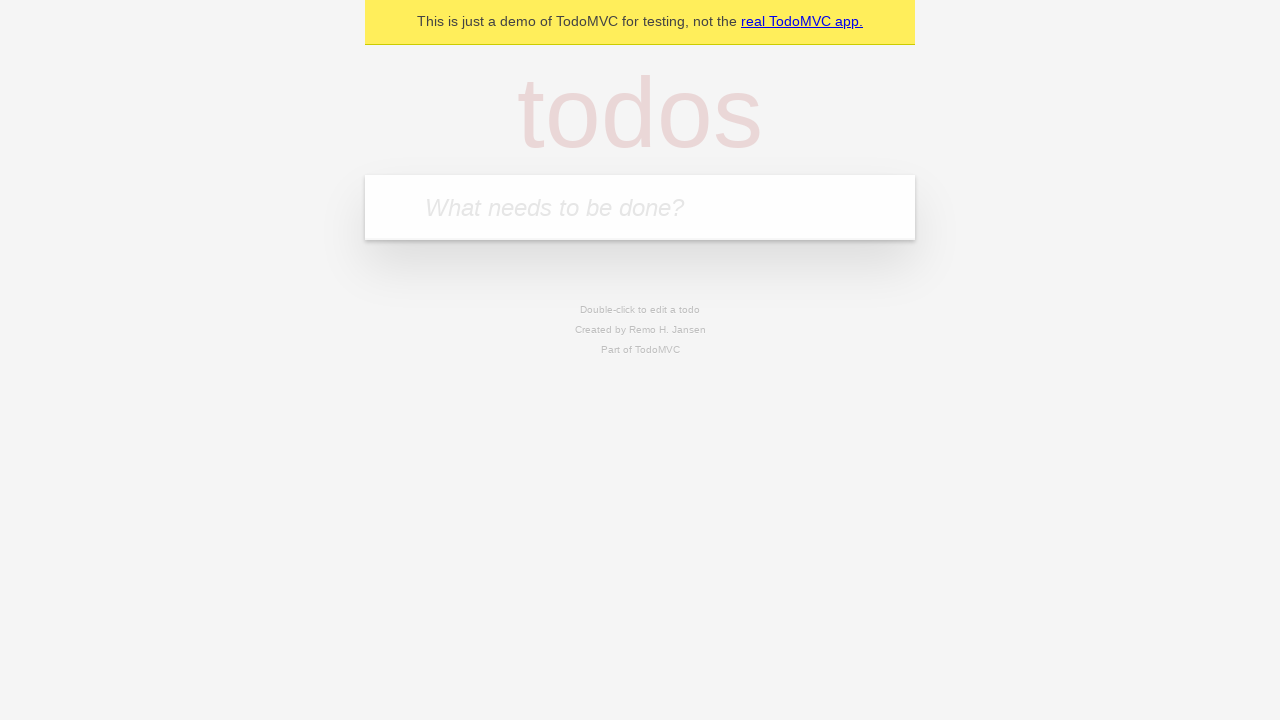

Filled input with first todo item 'buy some cheese' on internal:attr=[placeholder="What needs to be done?"i]
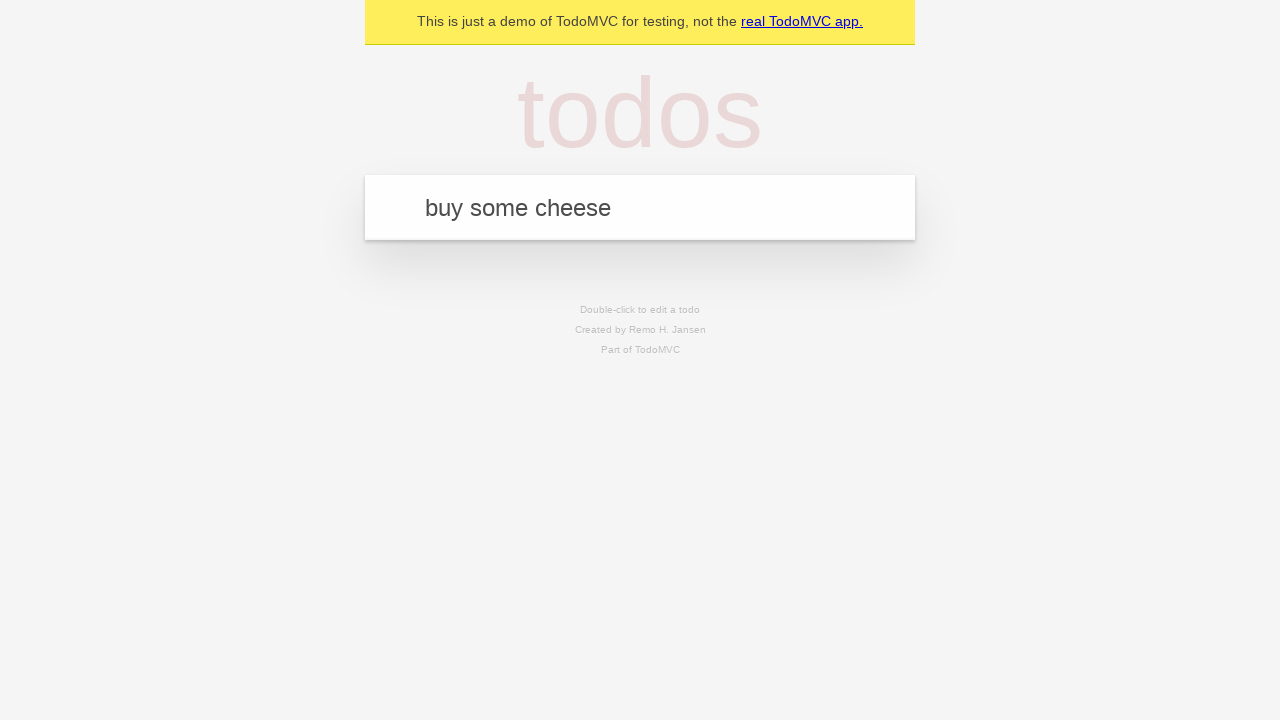

Pressed Enter to create first todo on internal:attr=[placeholder="What needs to be done?"i]
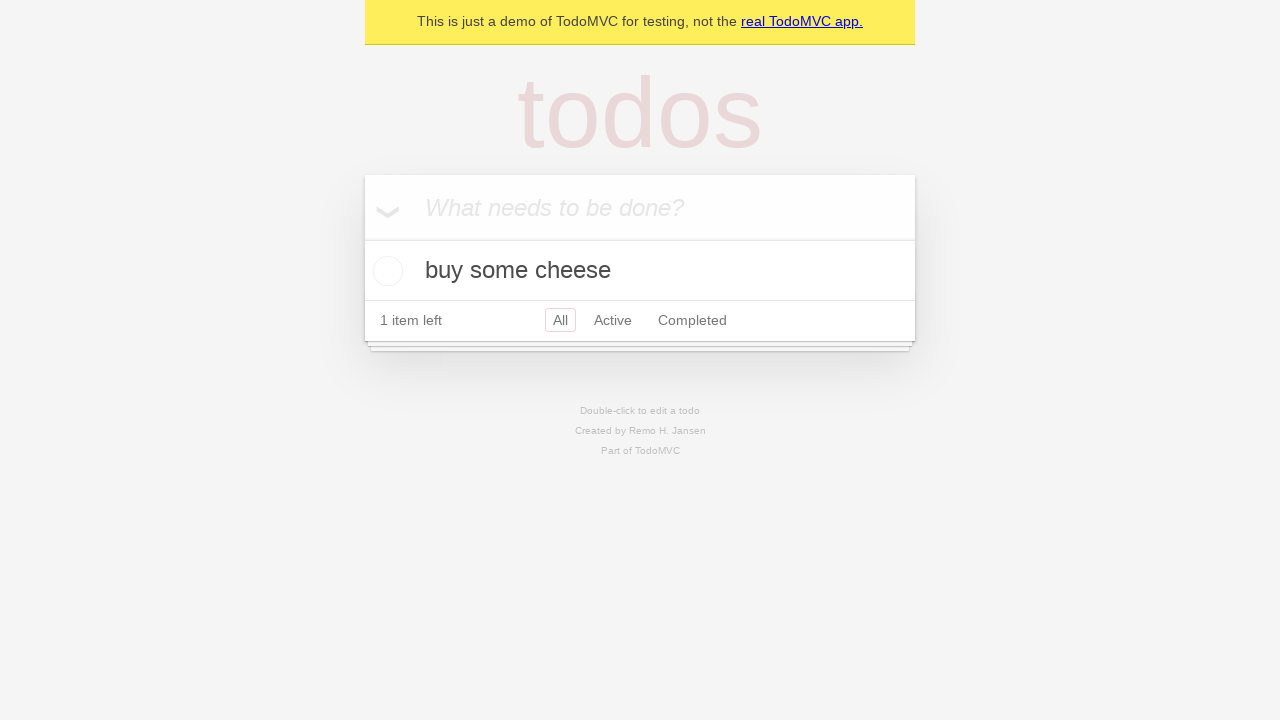

Filled input with second todo item 'feed the cat' on internal:attr=[placeholder="What needs to be done?"i]
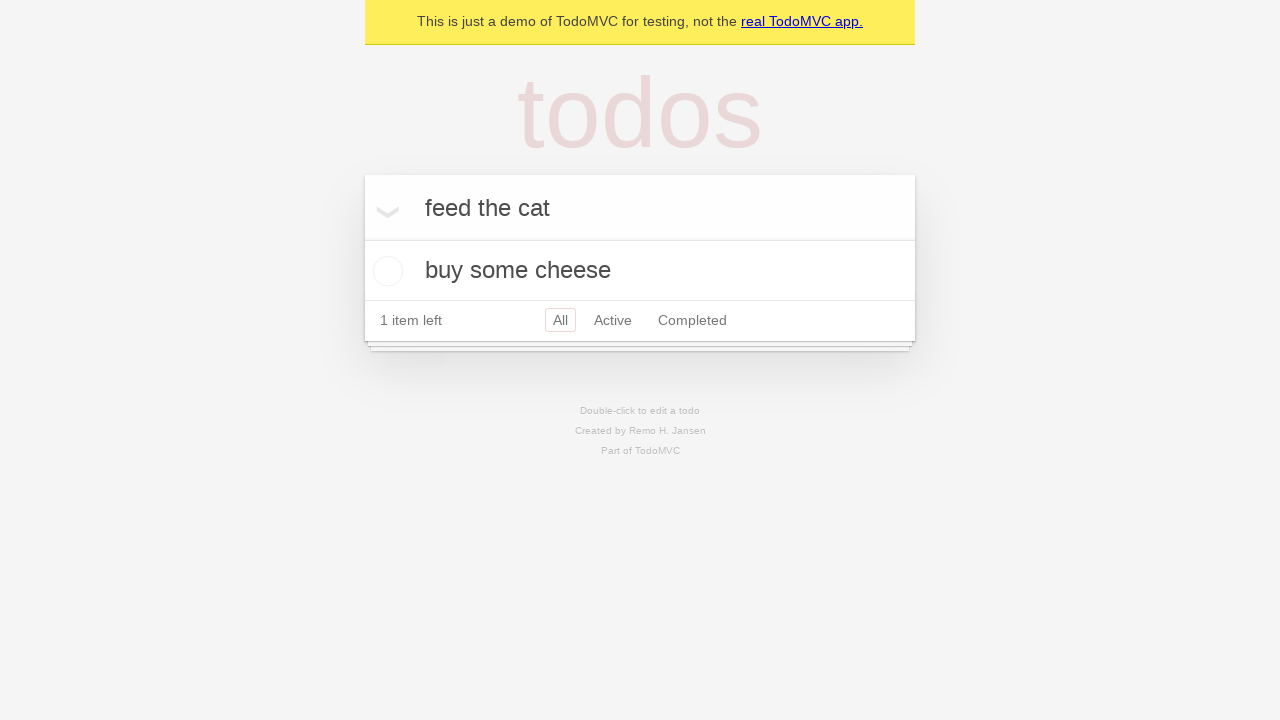

Pressed Enter to create second todo on internal:attr=[placeholder="What needs to be done?"i]
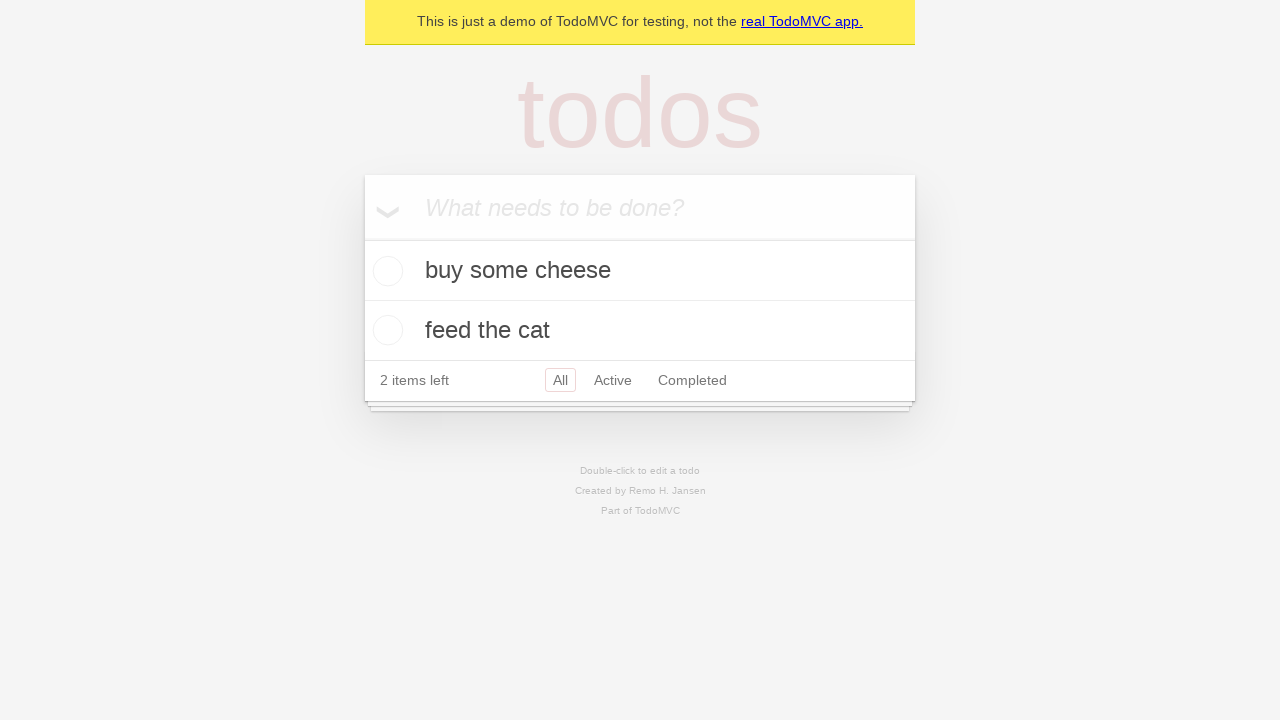

Filled input with third todo item 'book a doctors appointment' on internal:attr=[placeholder="What needs to be done?"i]
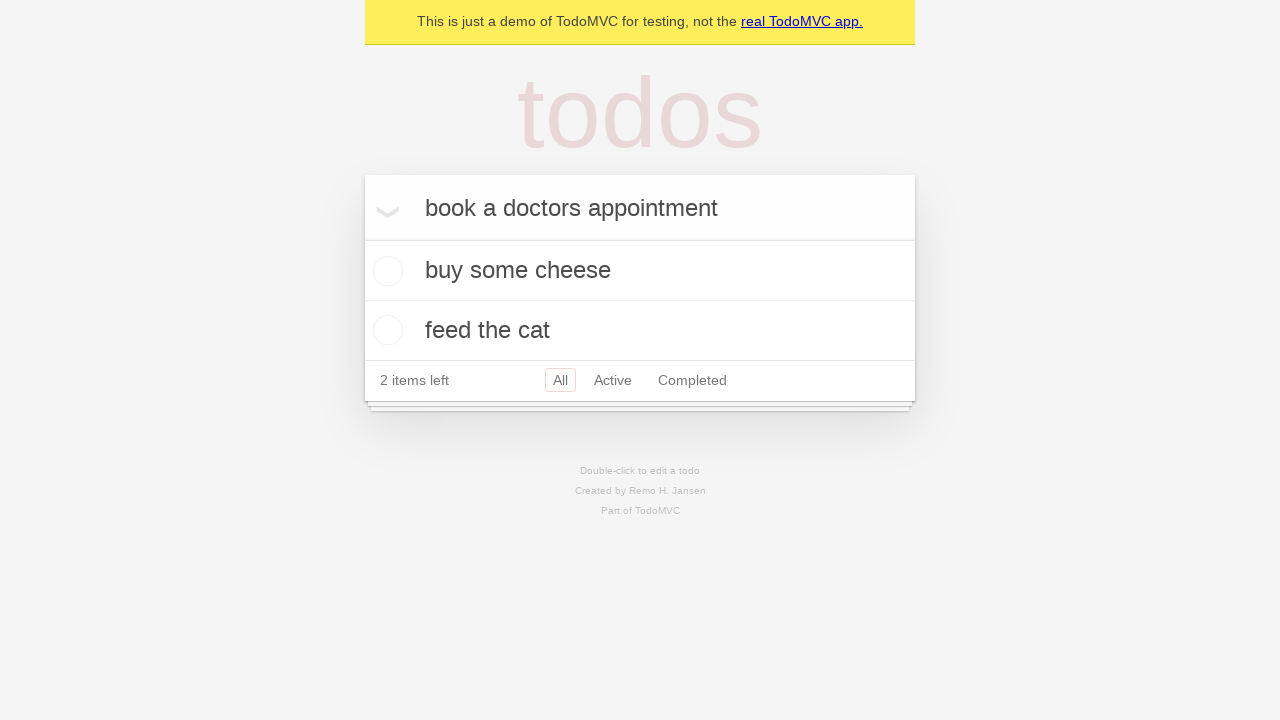

Pressed Enter to create third todo on internal:attr=[placeholder="What needs to be done?"i]
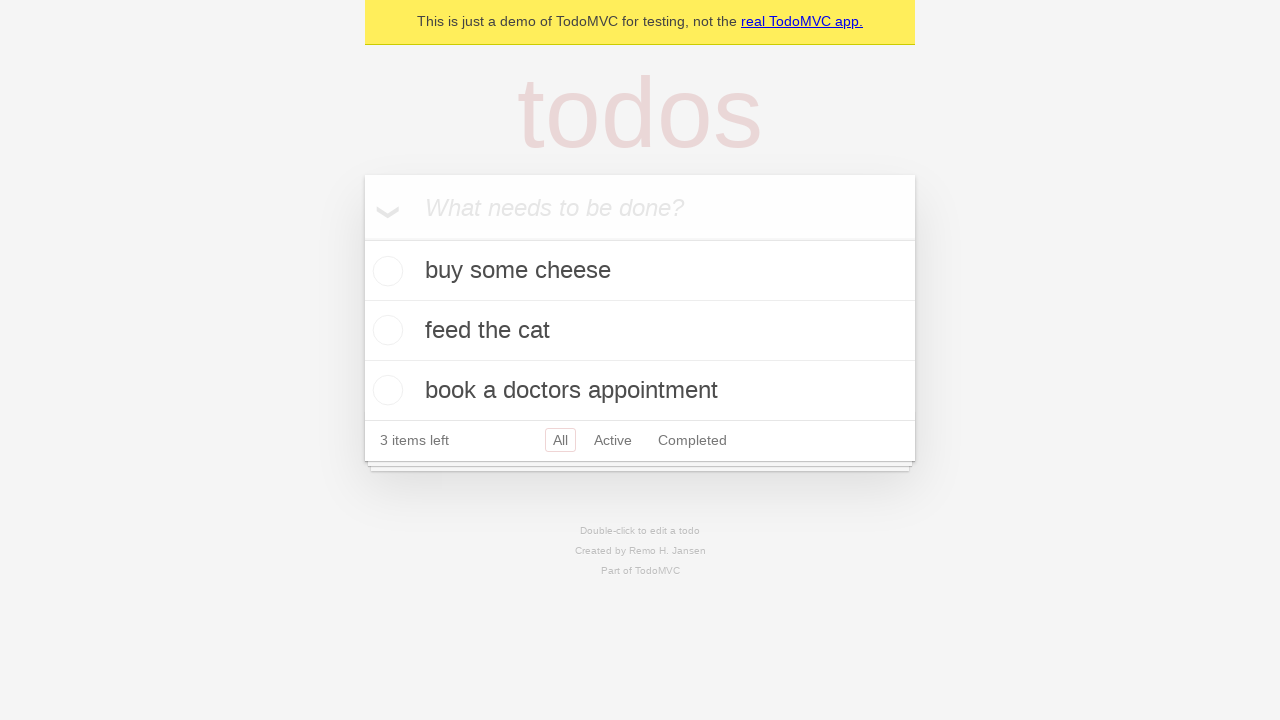

Checked the first todo item to mark it as completed at (385, 271) on .todo-list li .toggle >> nth=0
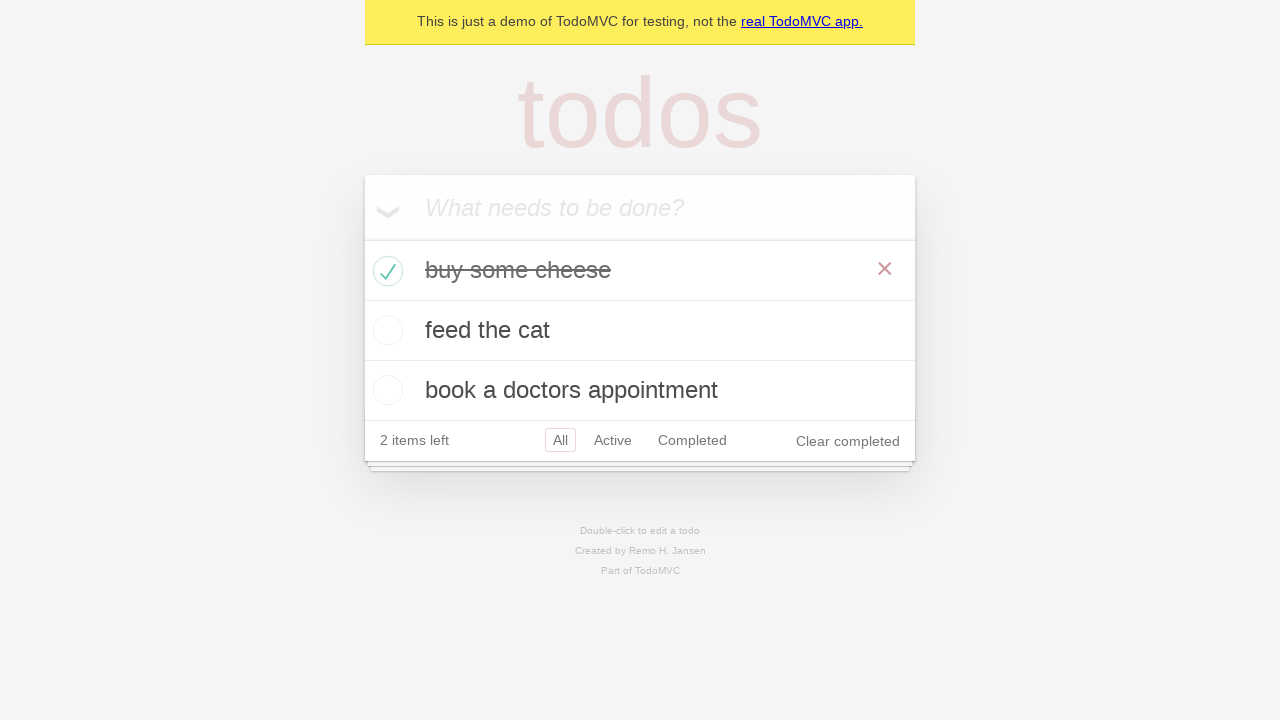

Clicked 'Clear completed' button to remove completed items at (848, 441) on internal:role=button[name="Clear completed"i]
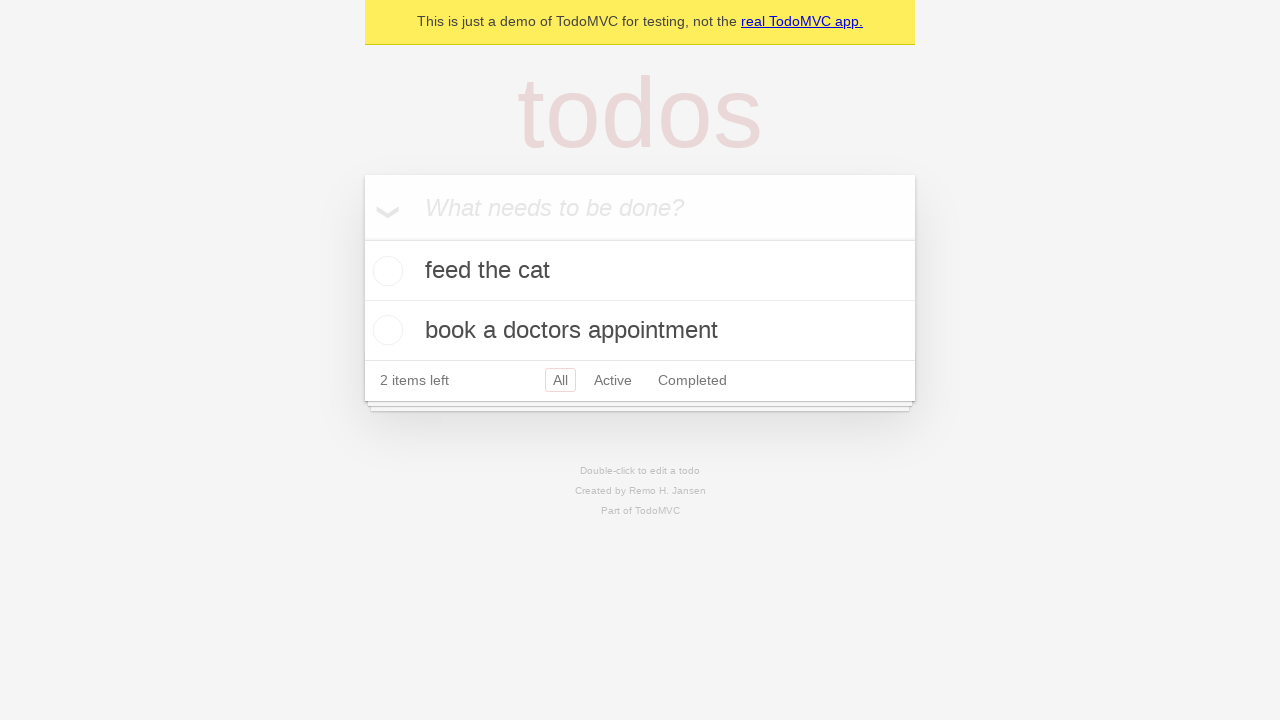

Verified that 'Clear completed' button is hidden when no items are completed
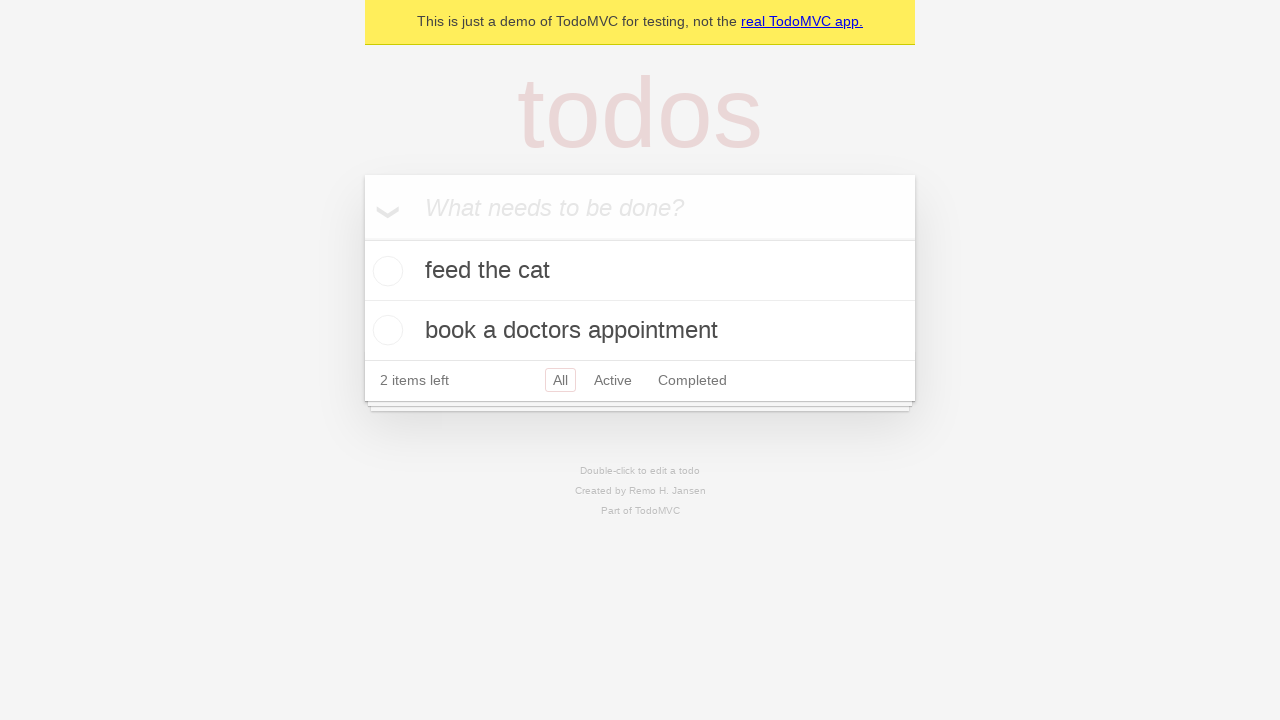

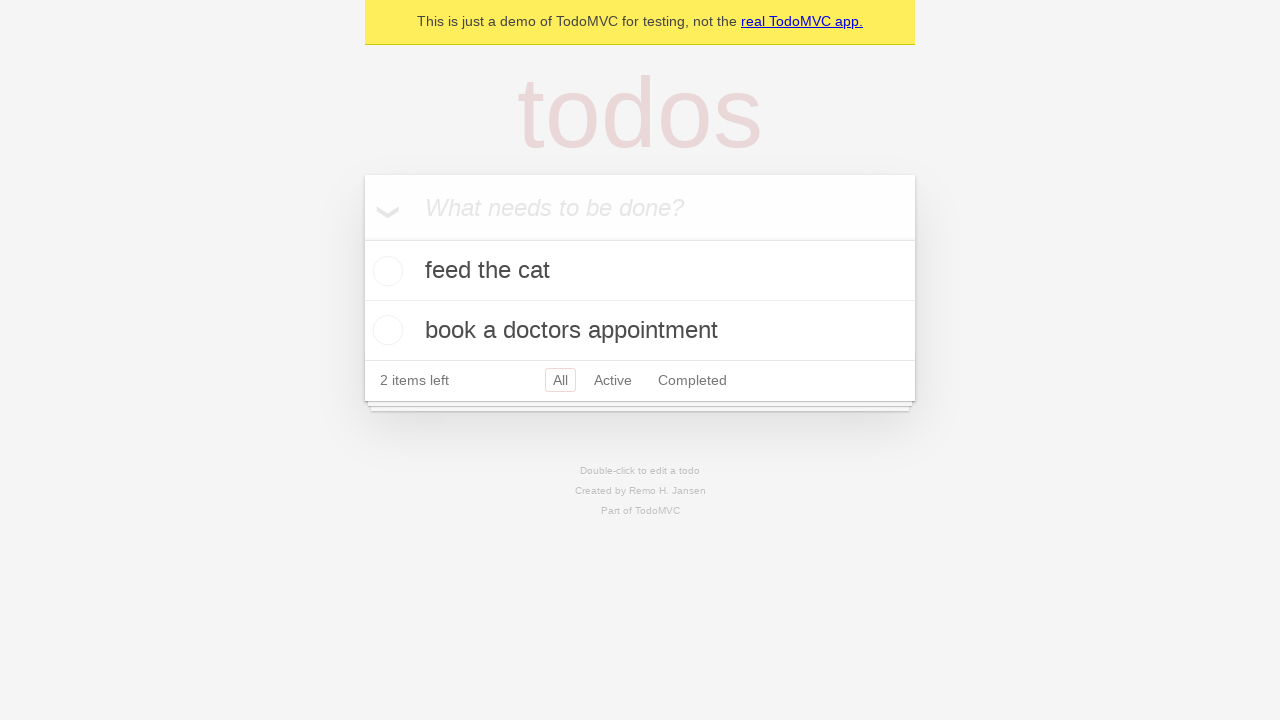